Tests an auto-suggestive dropdown by typing partial text and selecting a specific country from the suggestions

Starting URL: https://rahulshettyacademy.com/AutomationPractice/

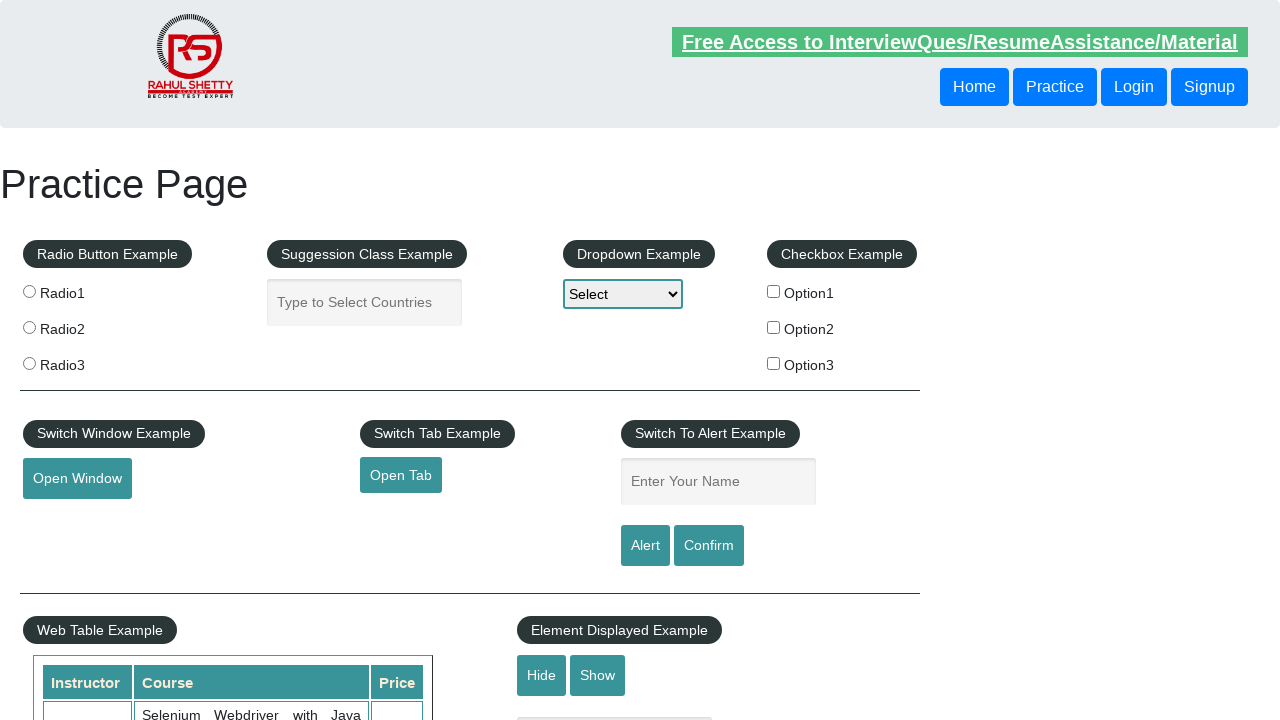

Typed 'Pa' in the auto-suggest country field on input[placeholder='Type to Select Countries']
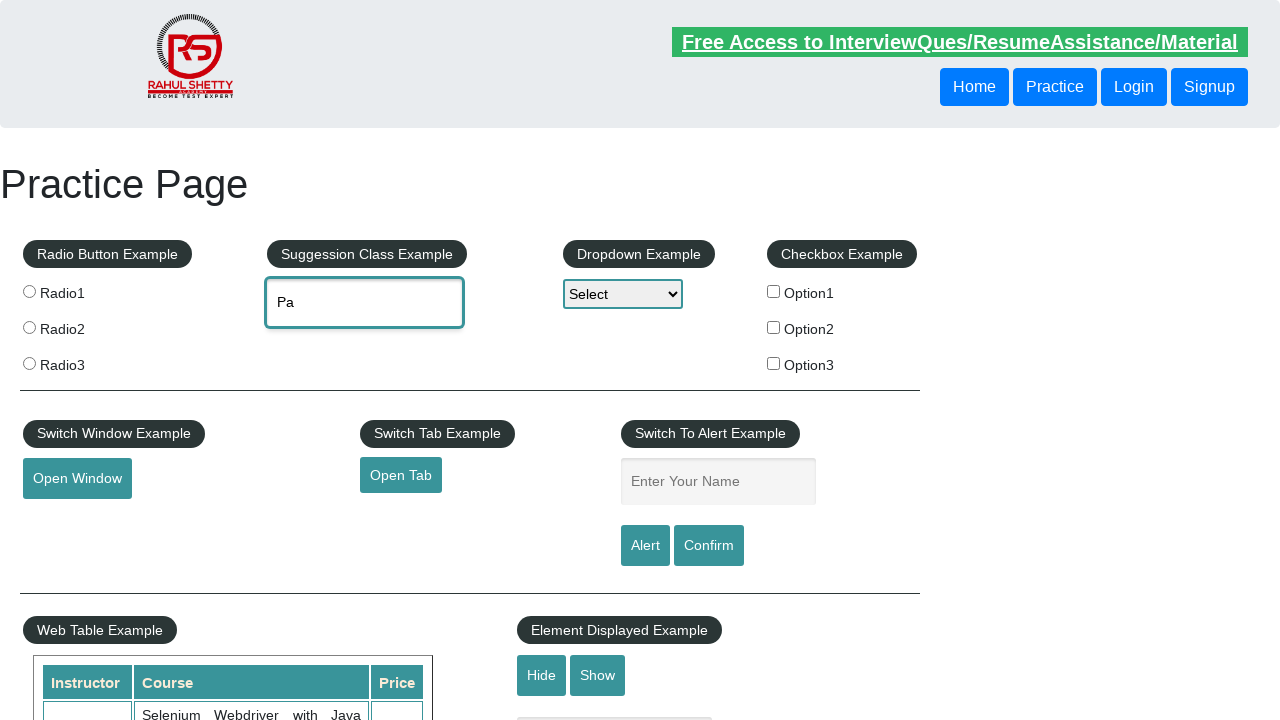

Auto-suggestions dropdown appeared
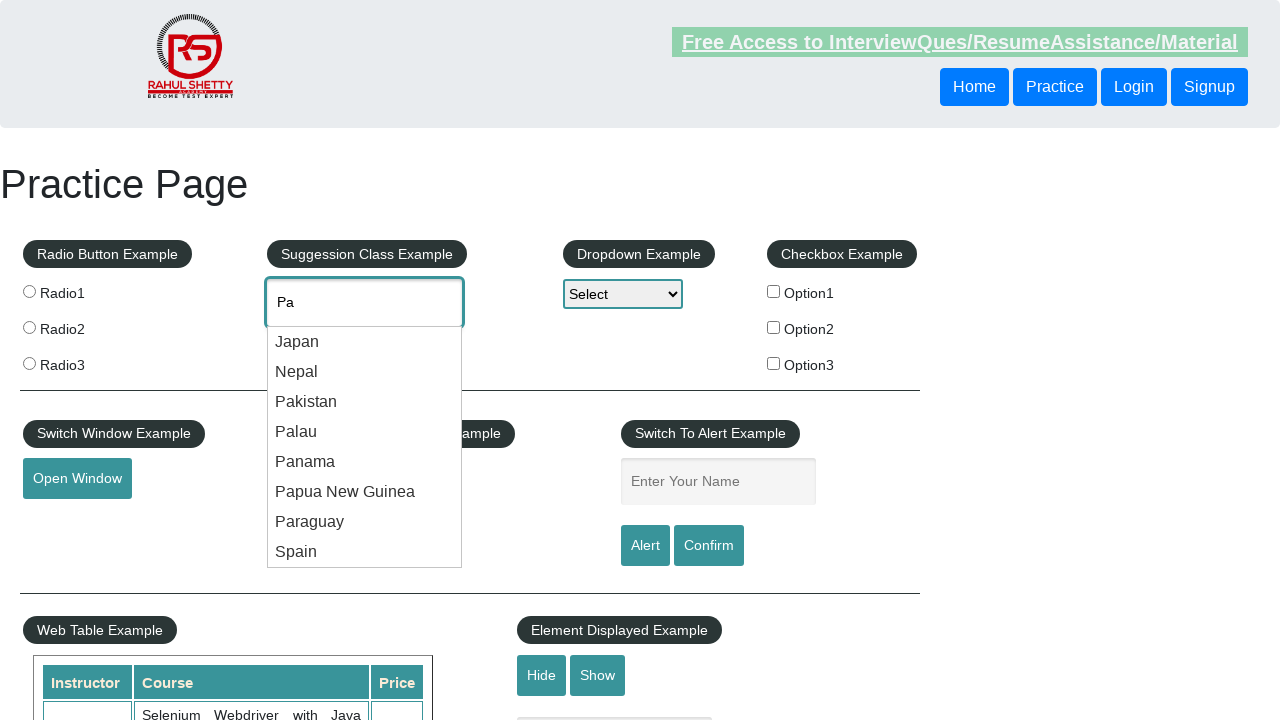

Selected 'Pakistan' from the auto-suggestions dropdown at (365, 402) on .ui-menu-item div >> nth=2
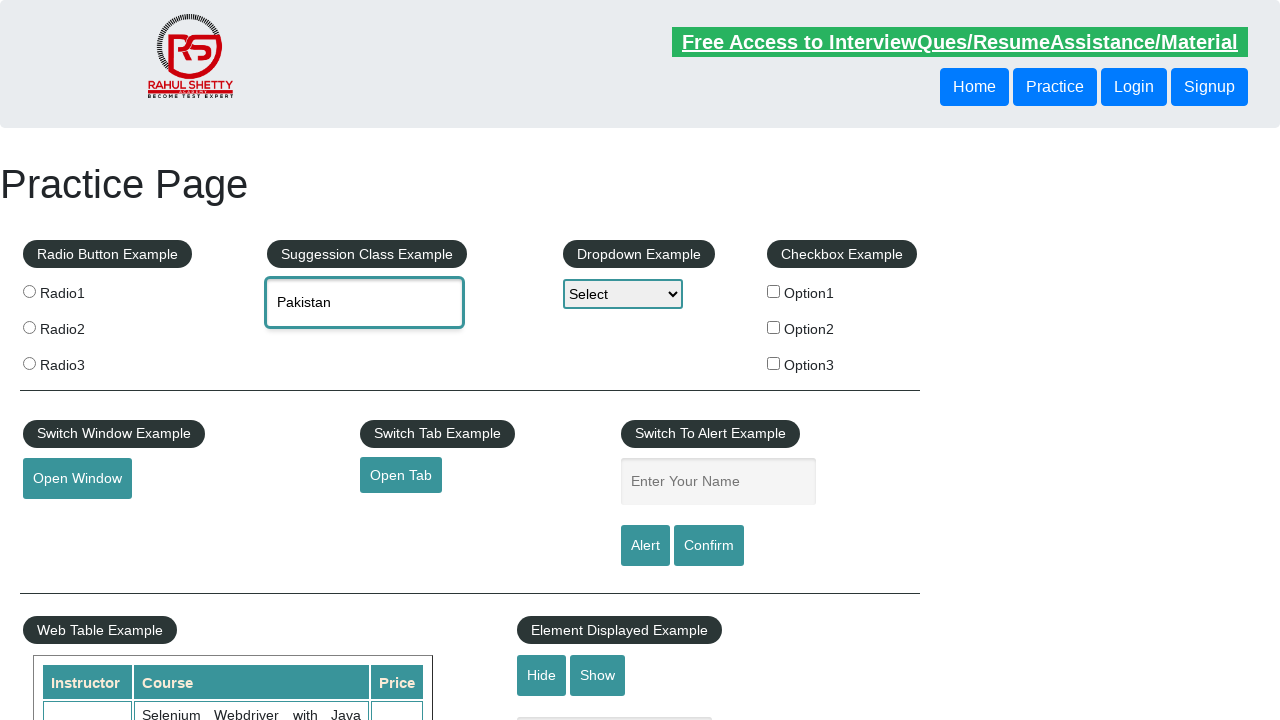

Retrieved the selected country value from input field
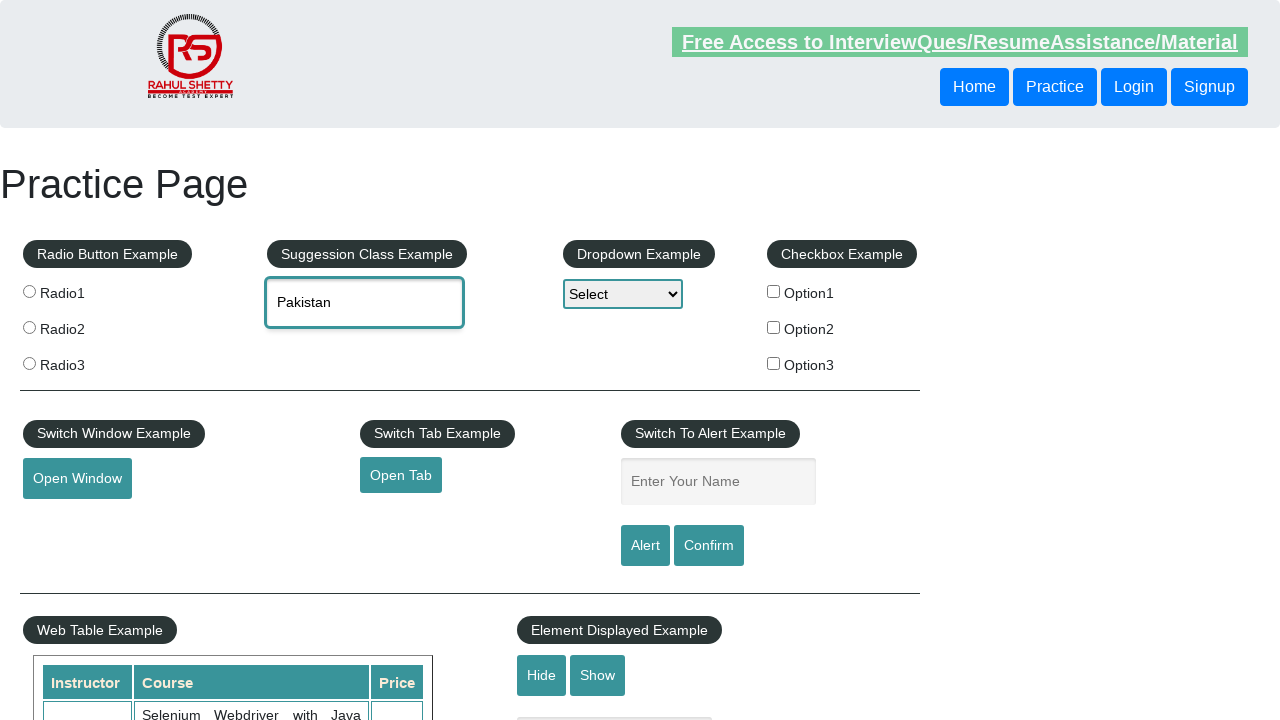

Verified that 'Pakistan' was correctly selected
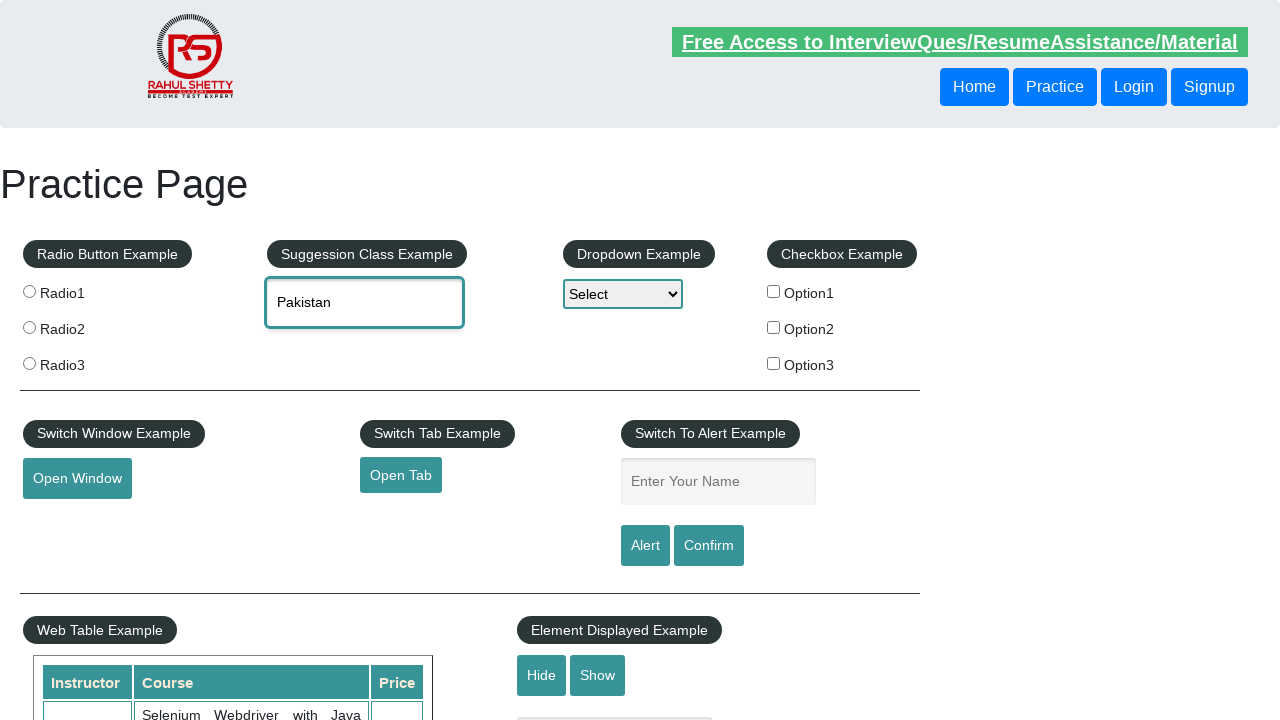

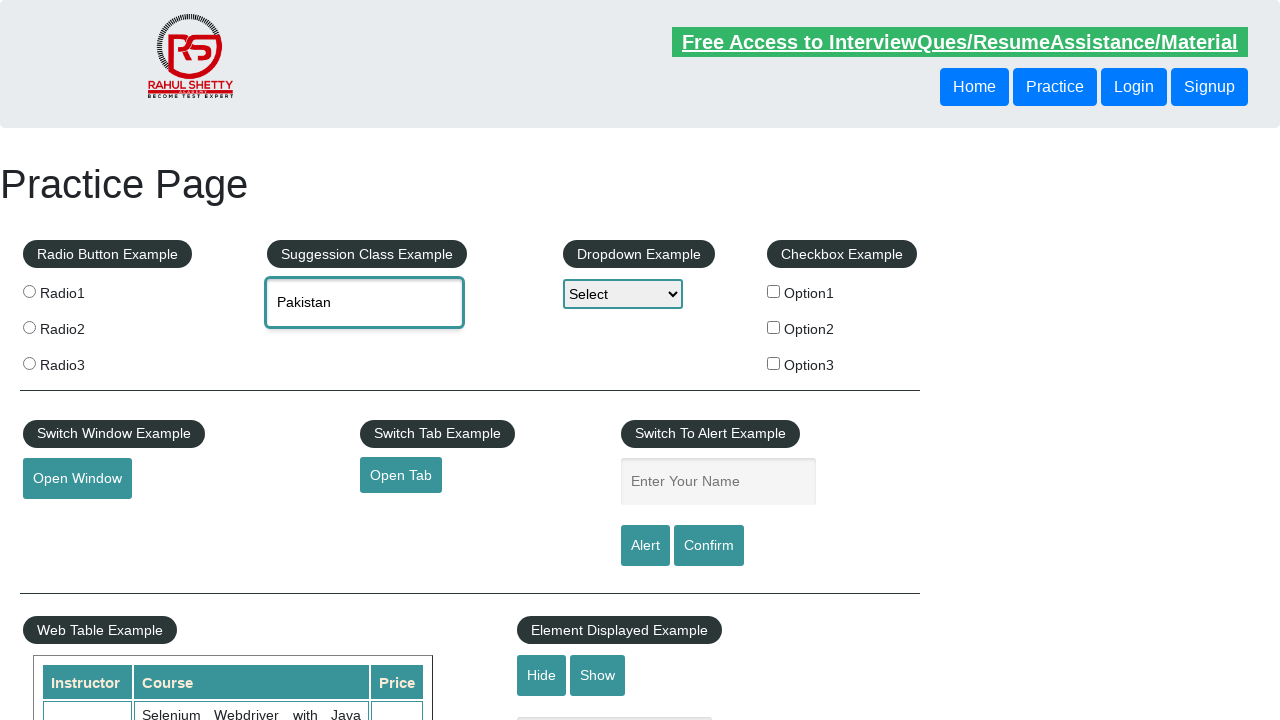